Tests scrolling to a specific element (Blog Testing section) on the page

Starting URL: https://anhtester.com/

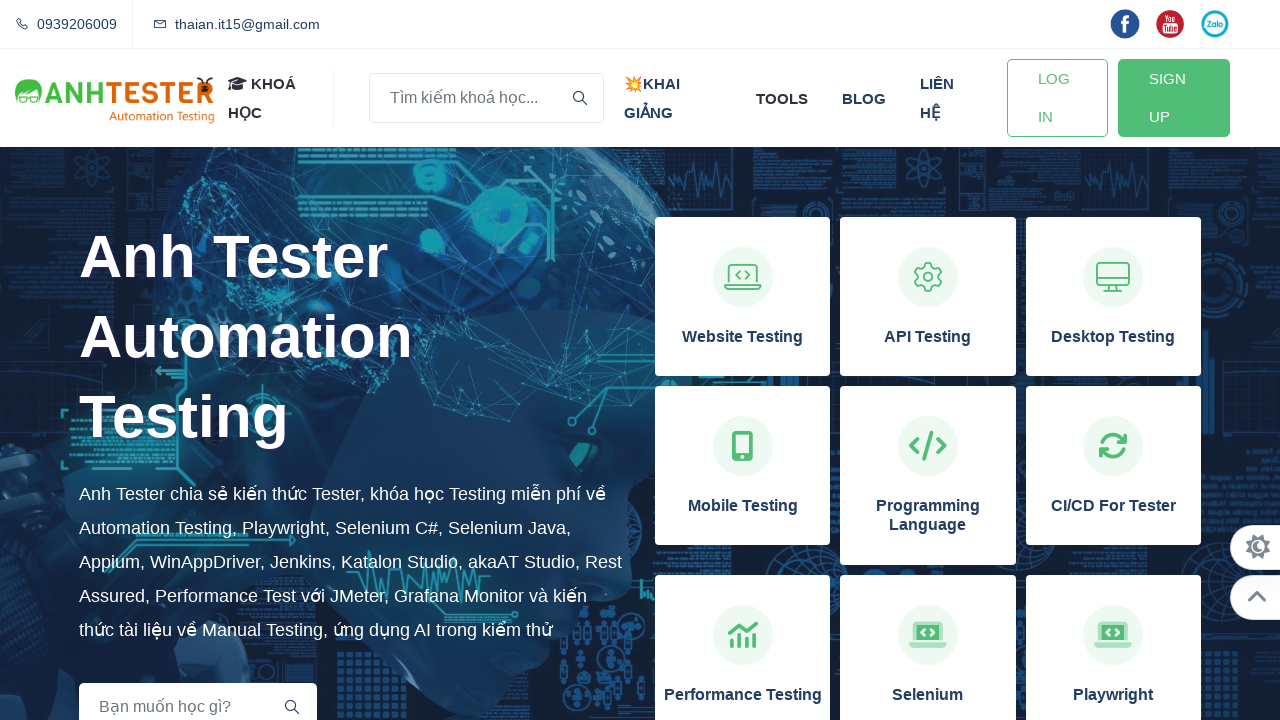

Located Blog Testing heading element
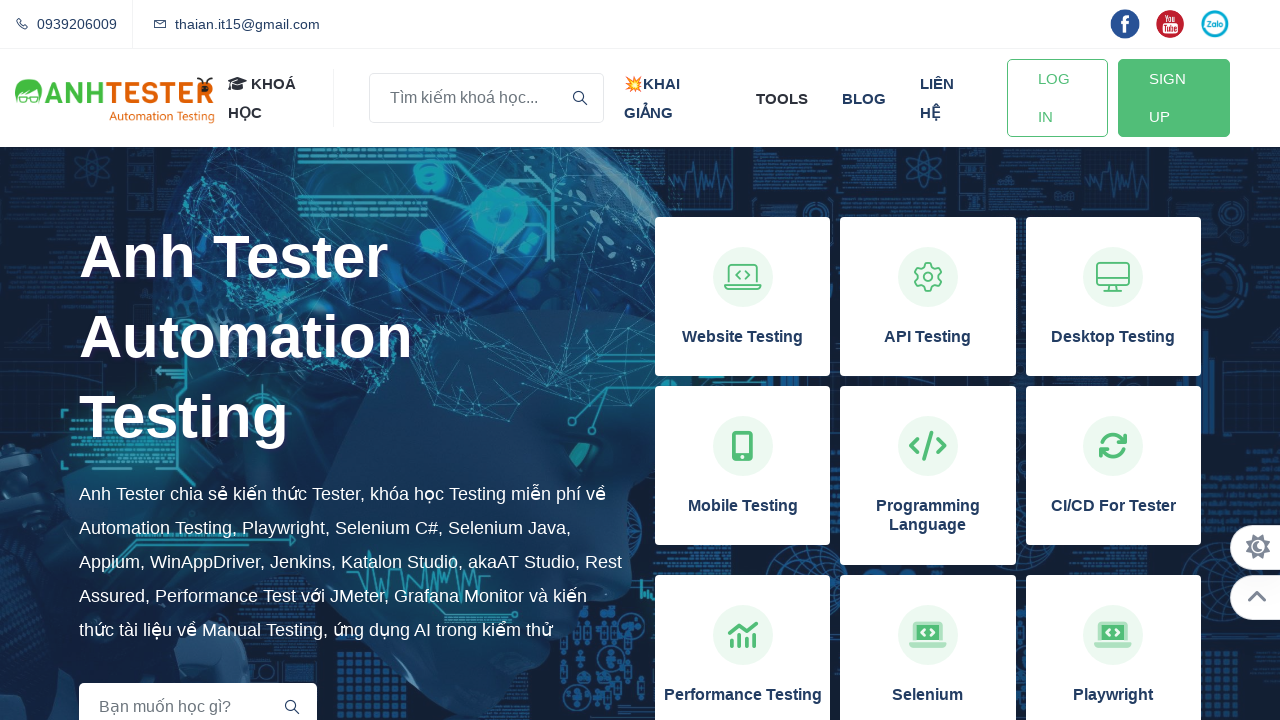

Scrolled to Blog Testing section
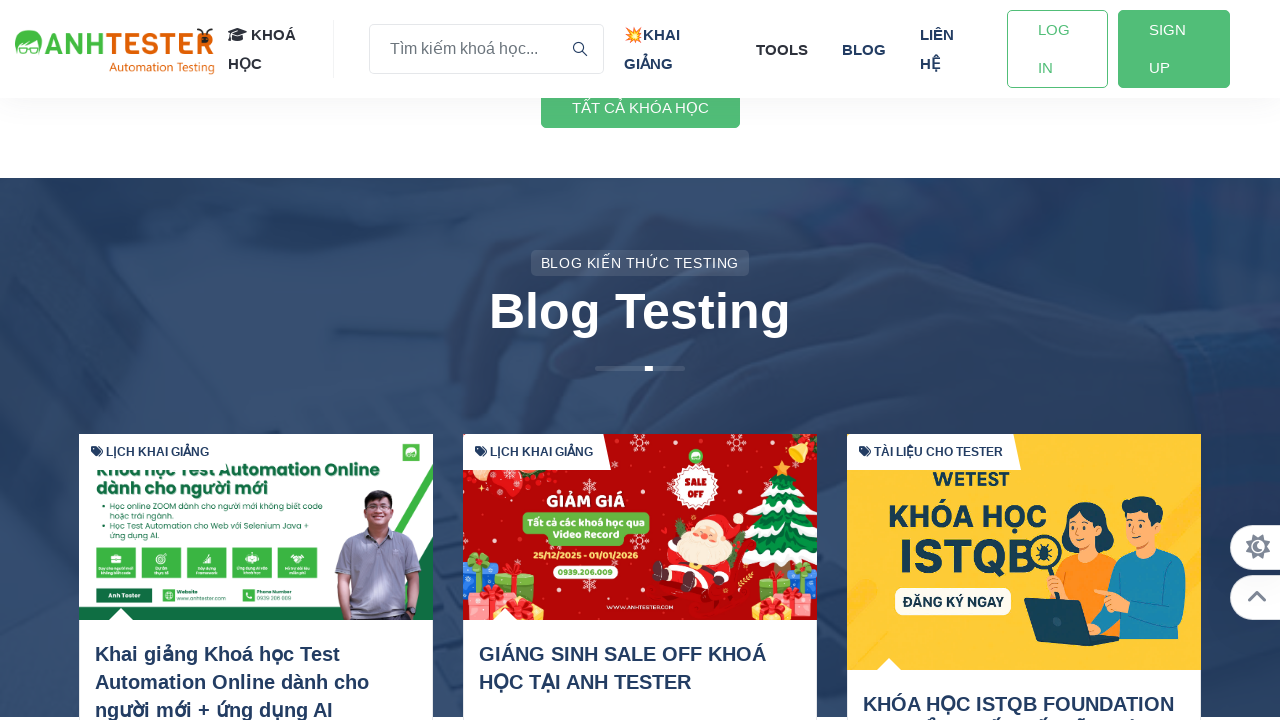

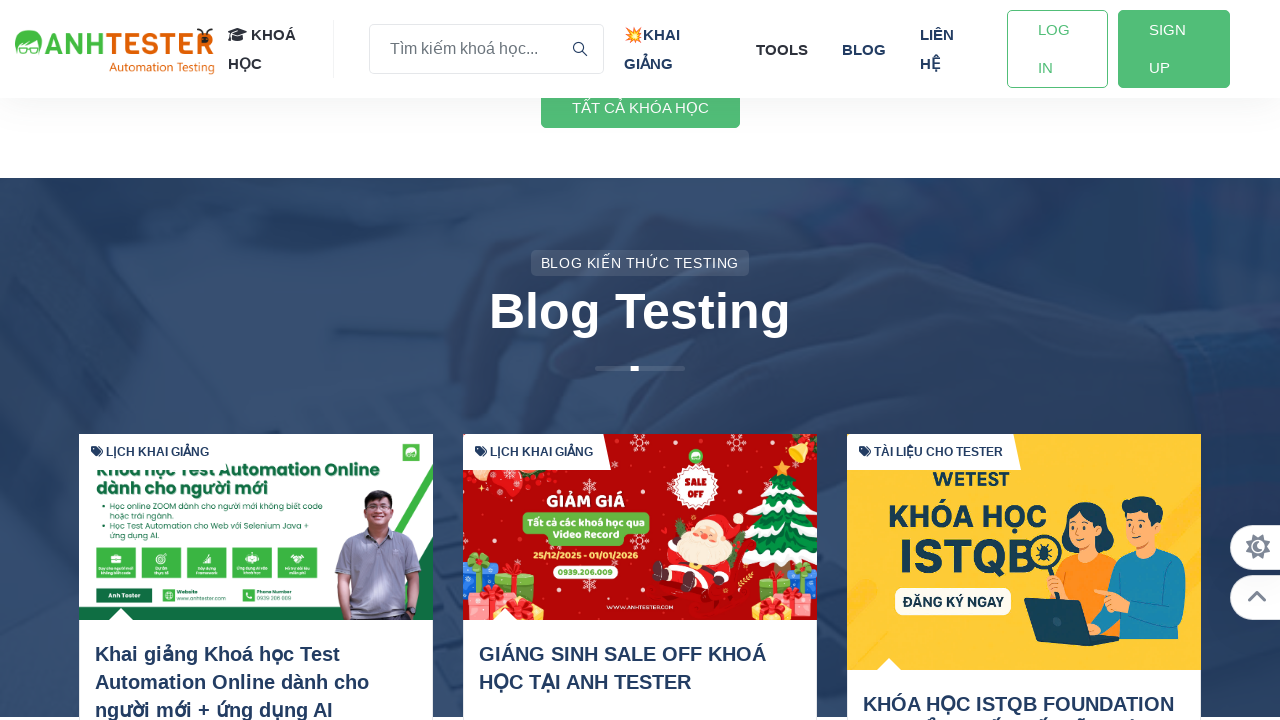